Navigates to the registration page and verifies that the "Signing up is easy!" text is displayed

Starting URL: https://parabank.parasoft.com/parabank/index.htm

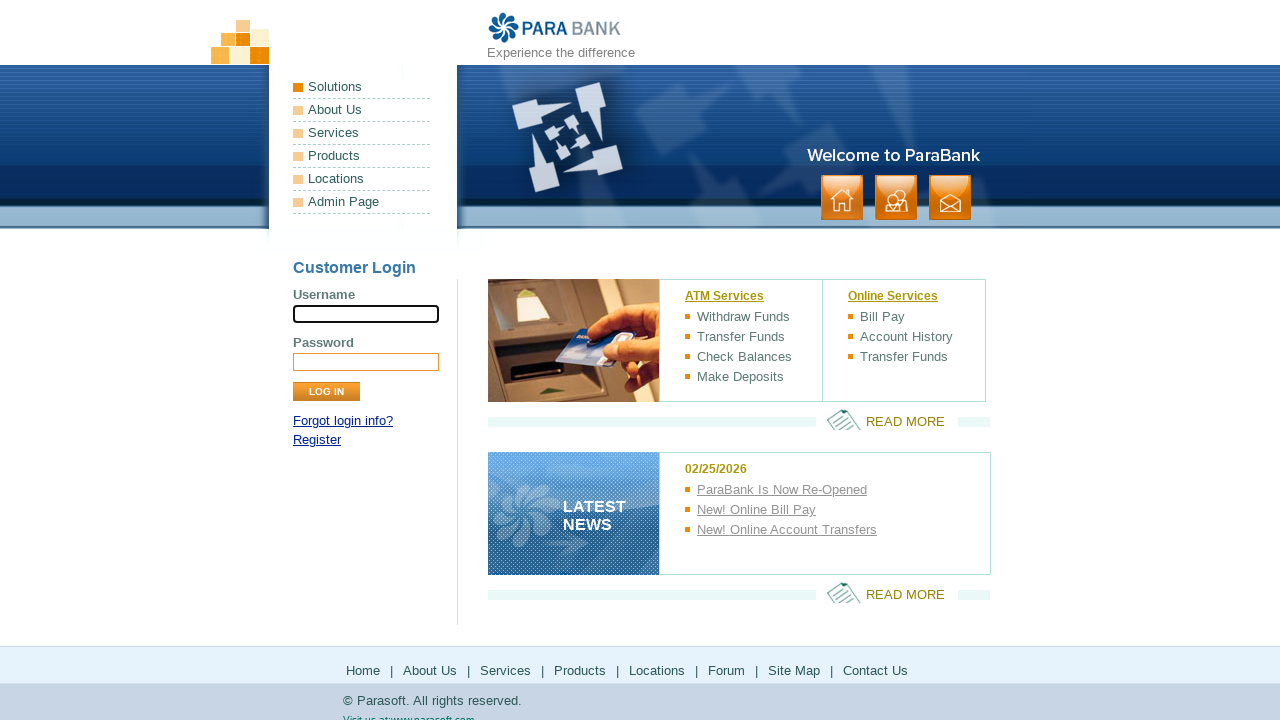

Navigated to ParaBank home page
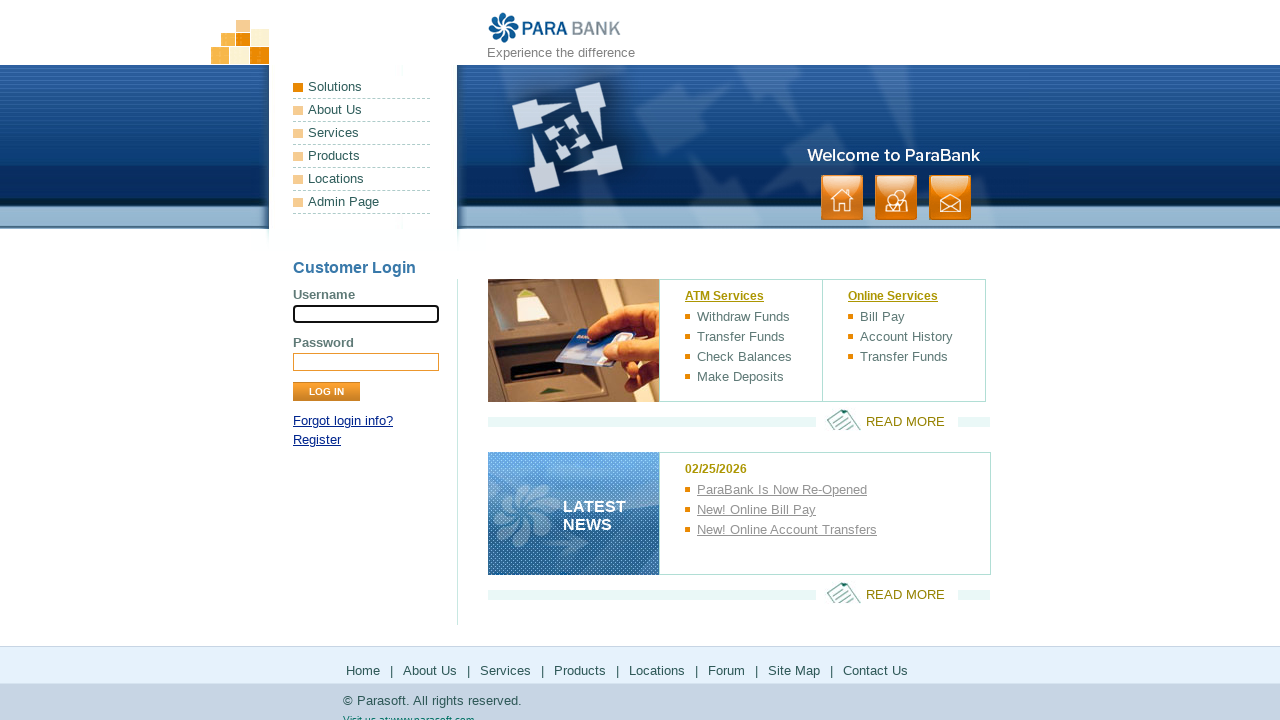

Clicked on Register link at (317, 440) on xpath=//a[contains(text(),'Register')]
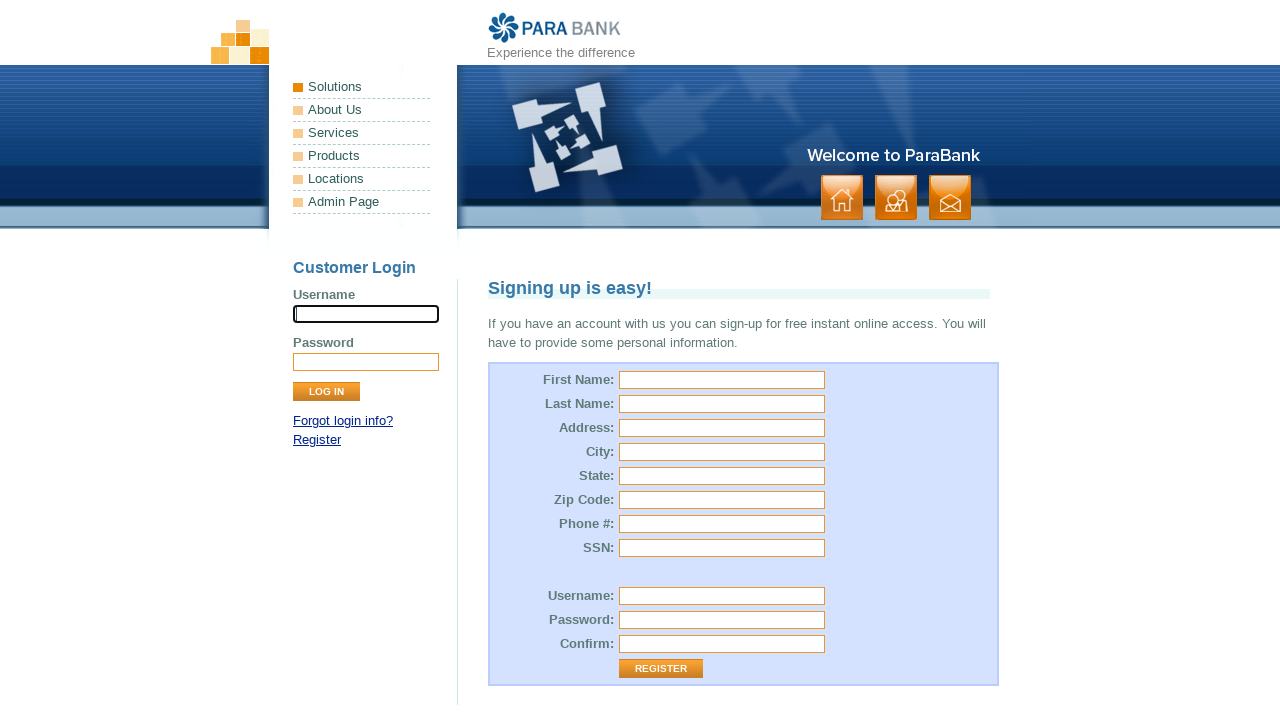

Verified that 'Signing up is easy!' heading is displayed on registration page
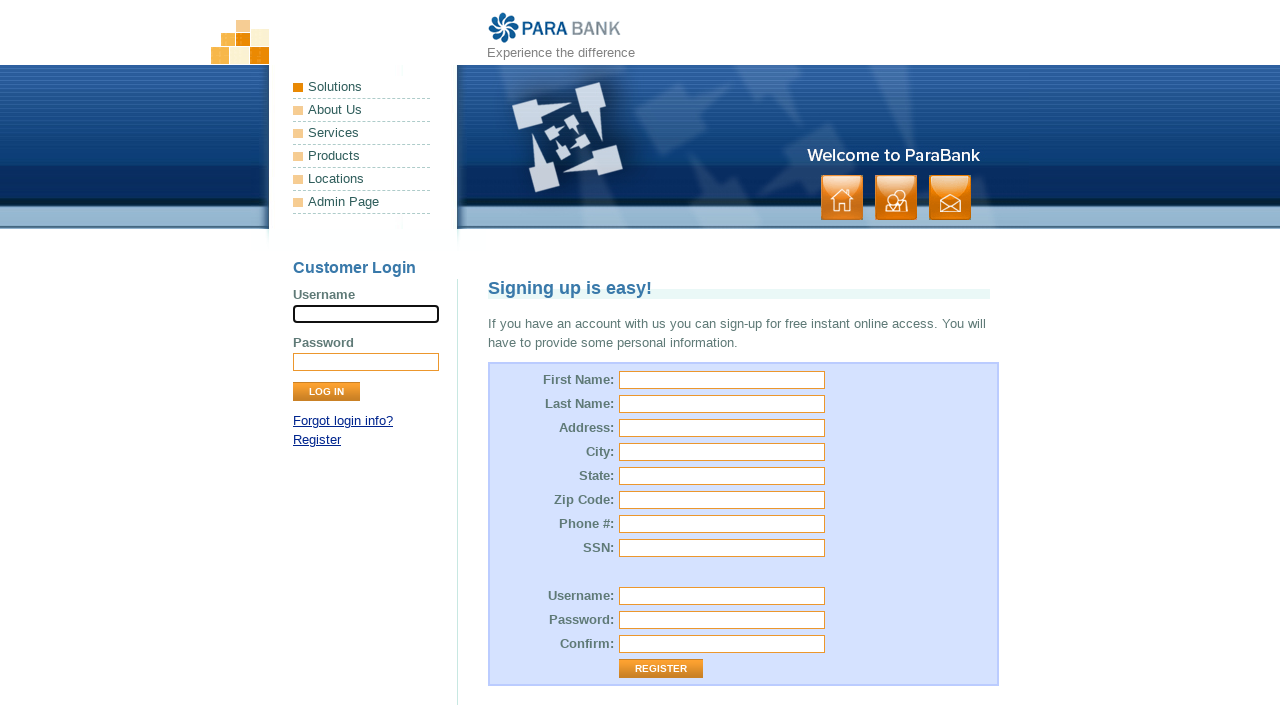

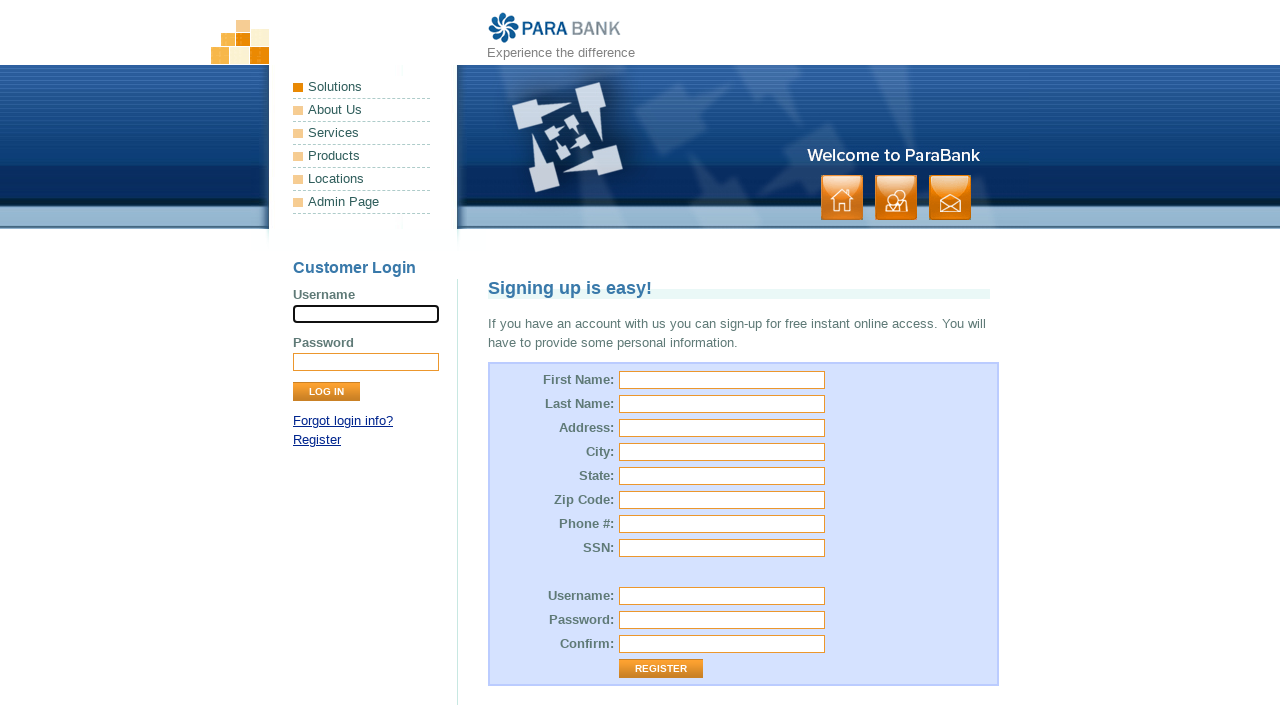